Tests typing into an element and then blurring it to trigger validation

Starting URL: https://example.cypress.io/commands/actions

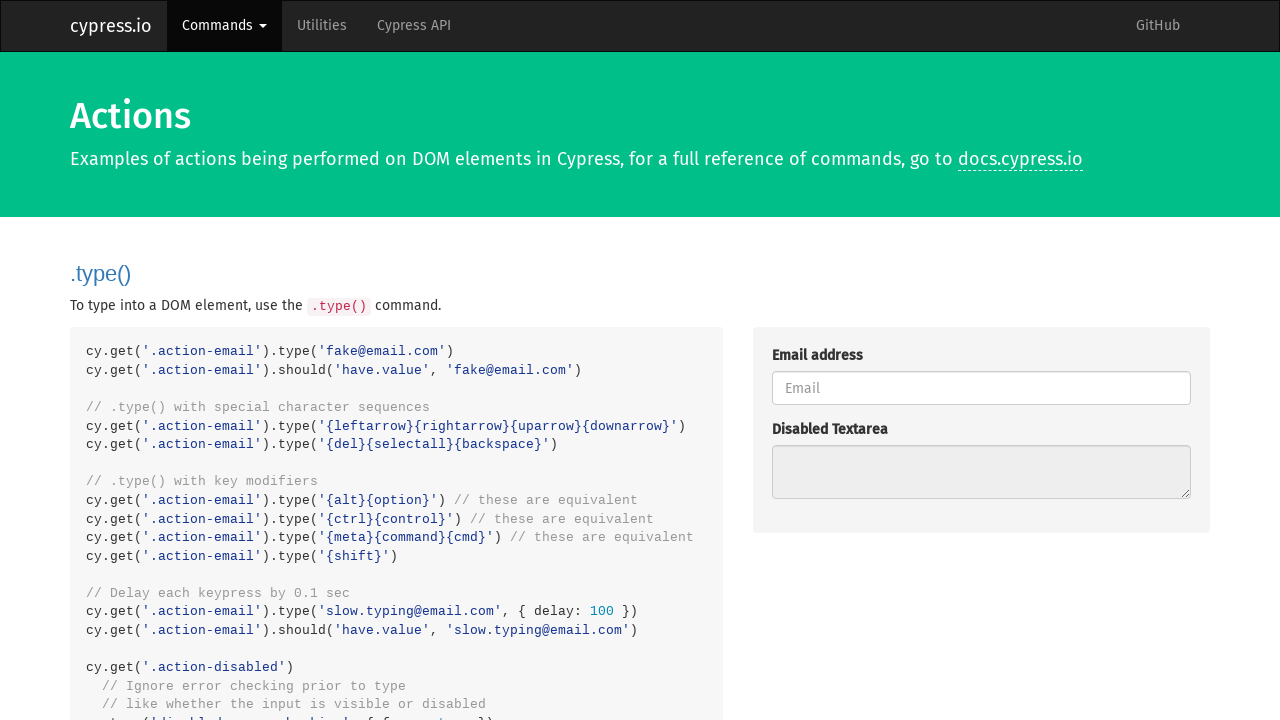

Typed 'About to blur' into the blur field on .action-blur
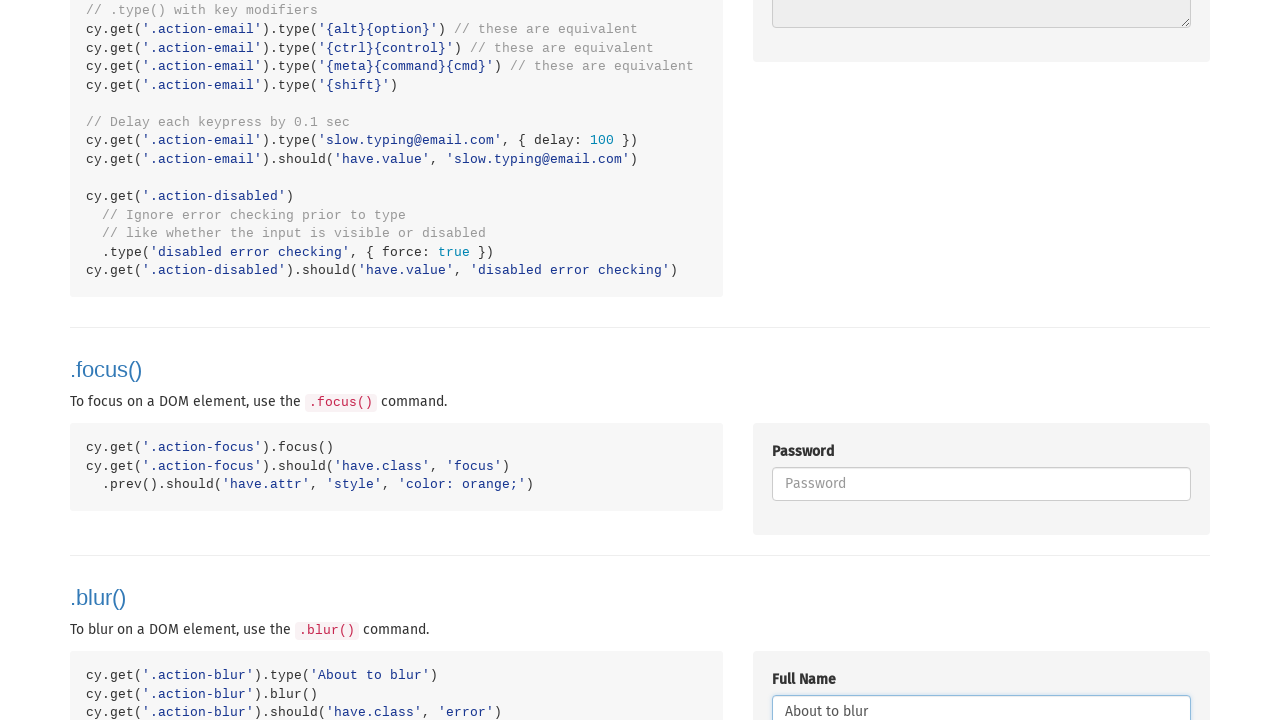

Blurred the input element to trigger validation
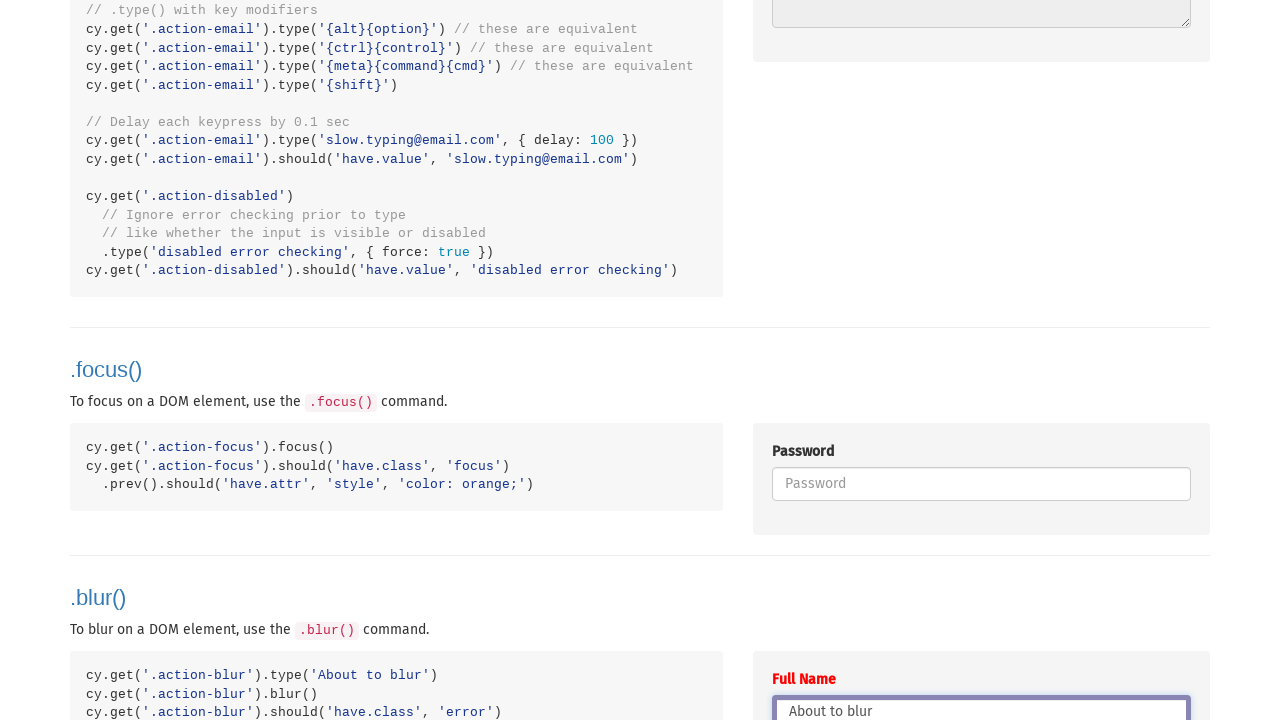

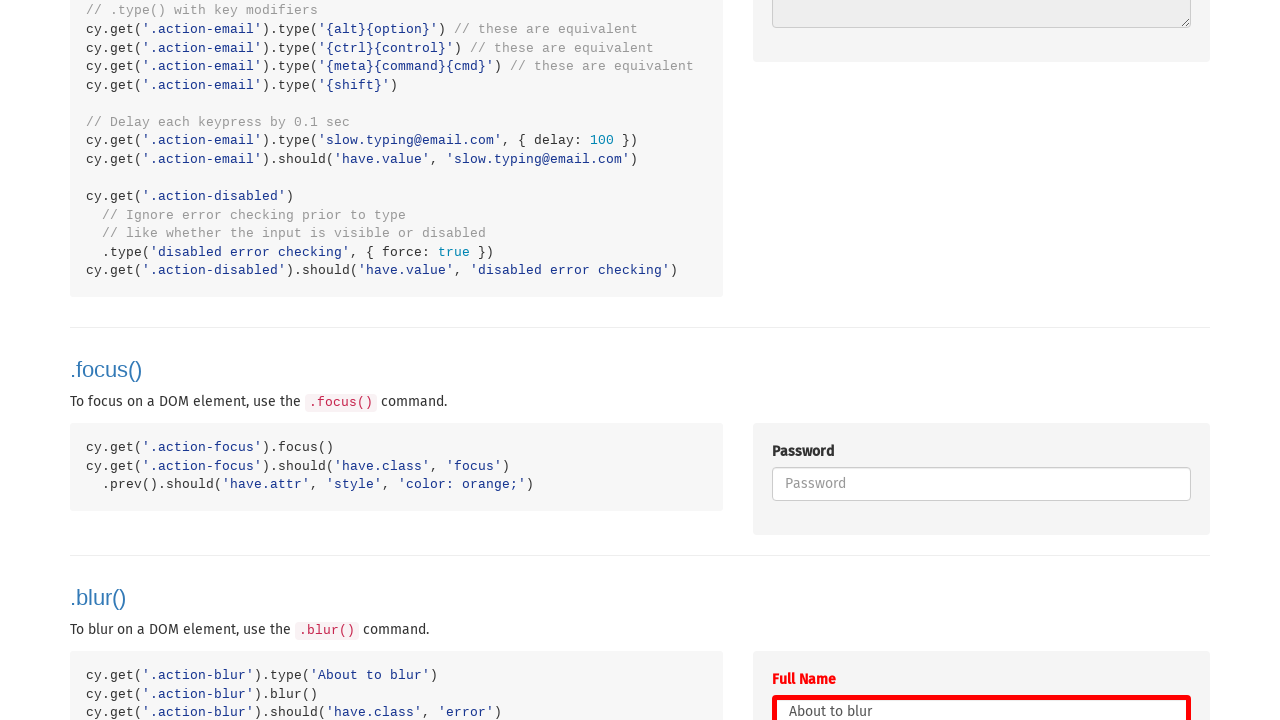